Opens Target website and clicks on the cart icon to view the shopping cart

Starting URL: https://www.target.com/

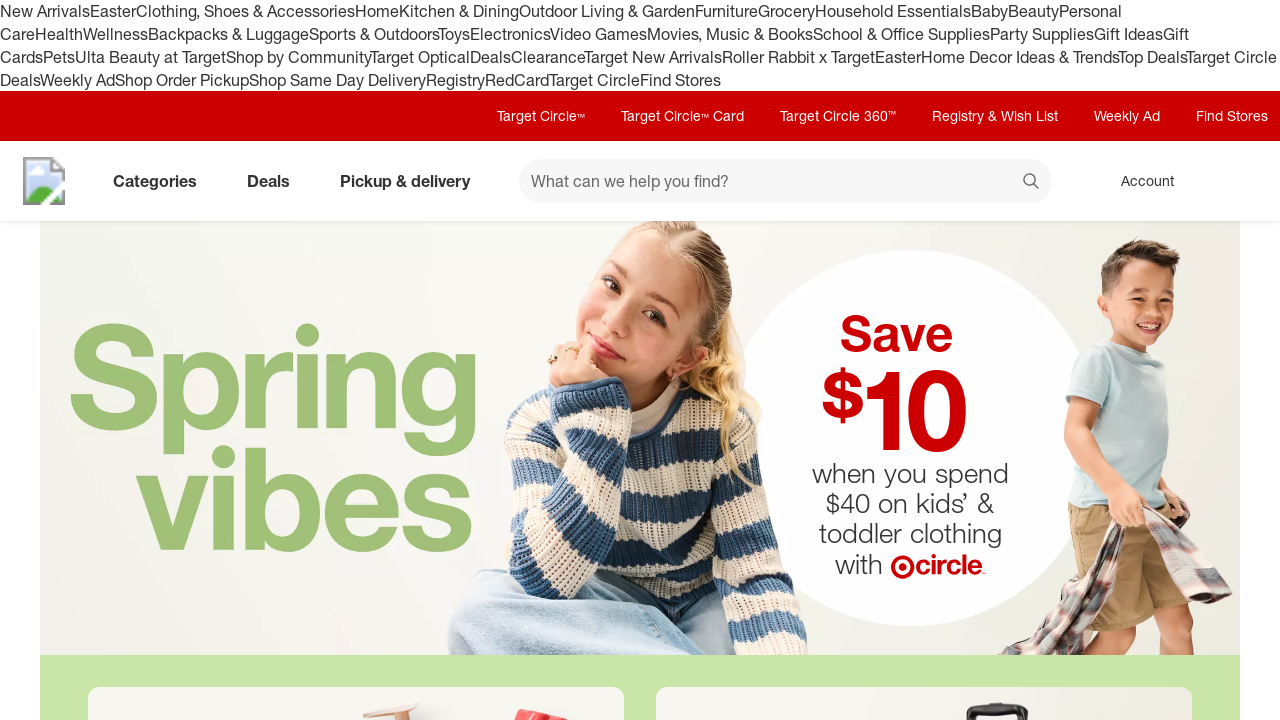

Waited for Target homepage to load (networkidle)
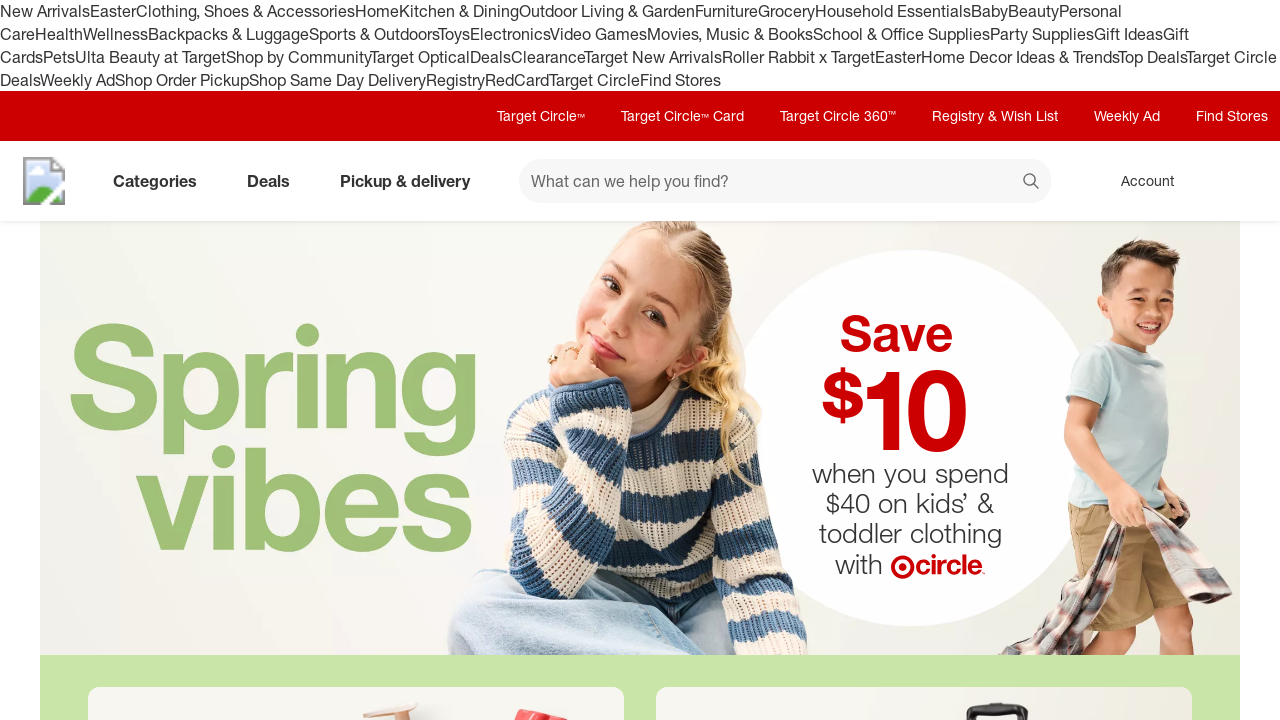

Clicked on the cart icon at (1238, 181) on div [data-test="@web/CartIcon"]
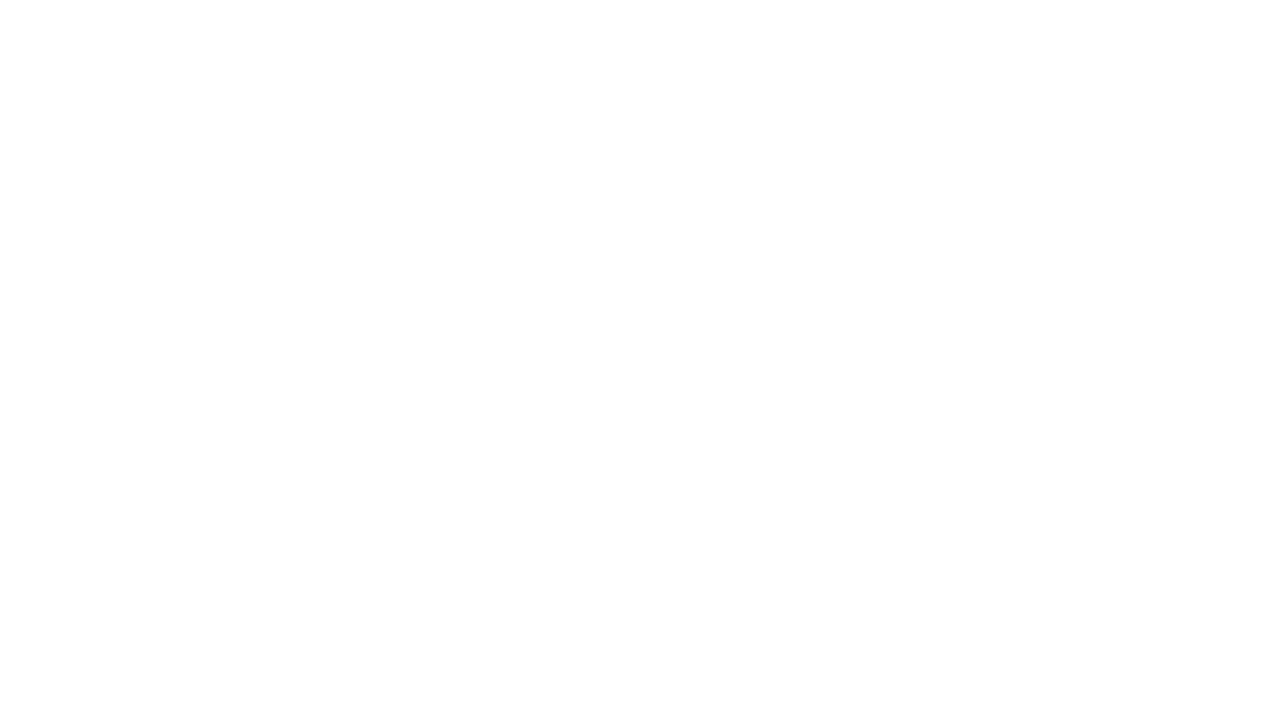

Waited for shopping cart page to load (networkidle)
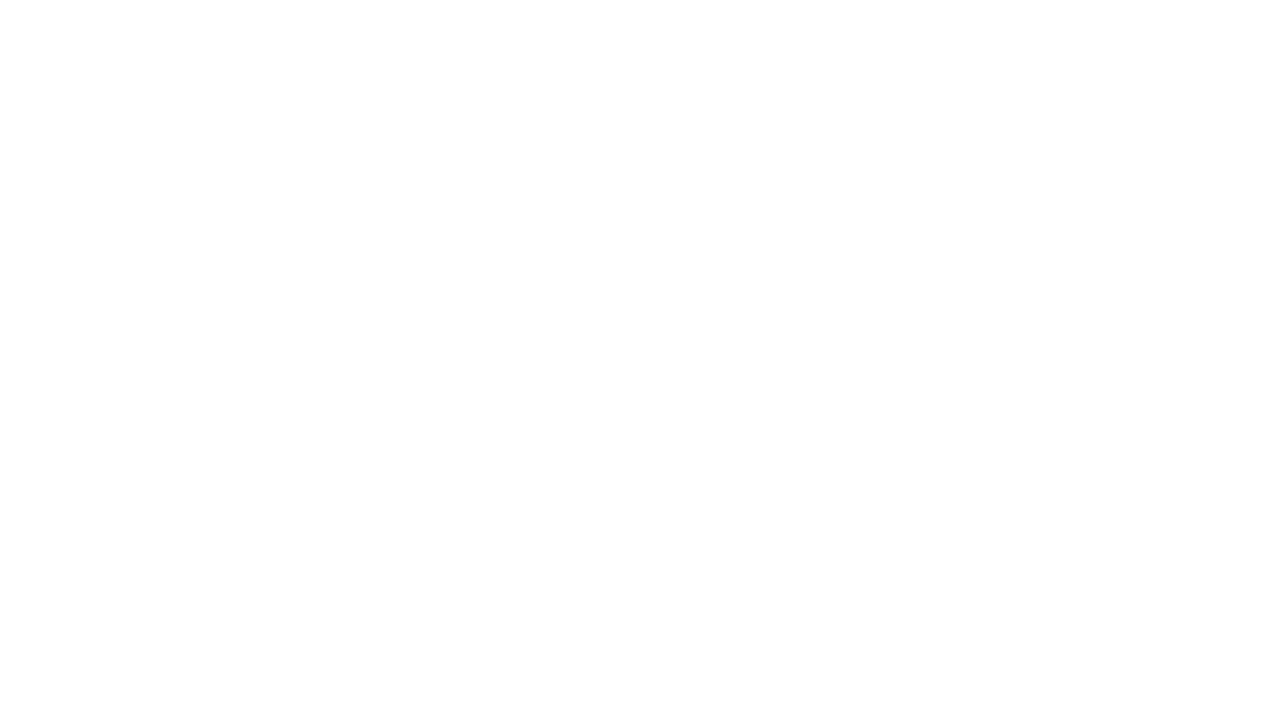

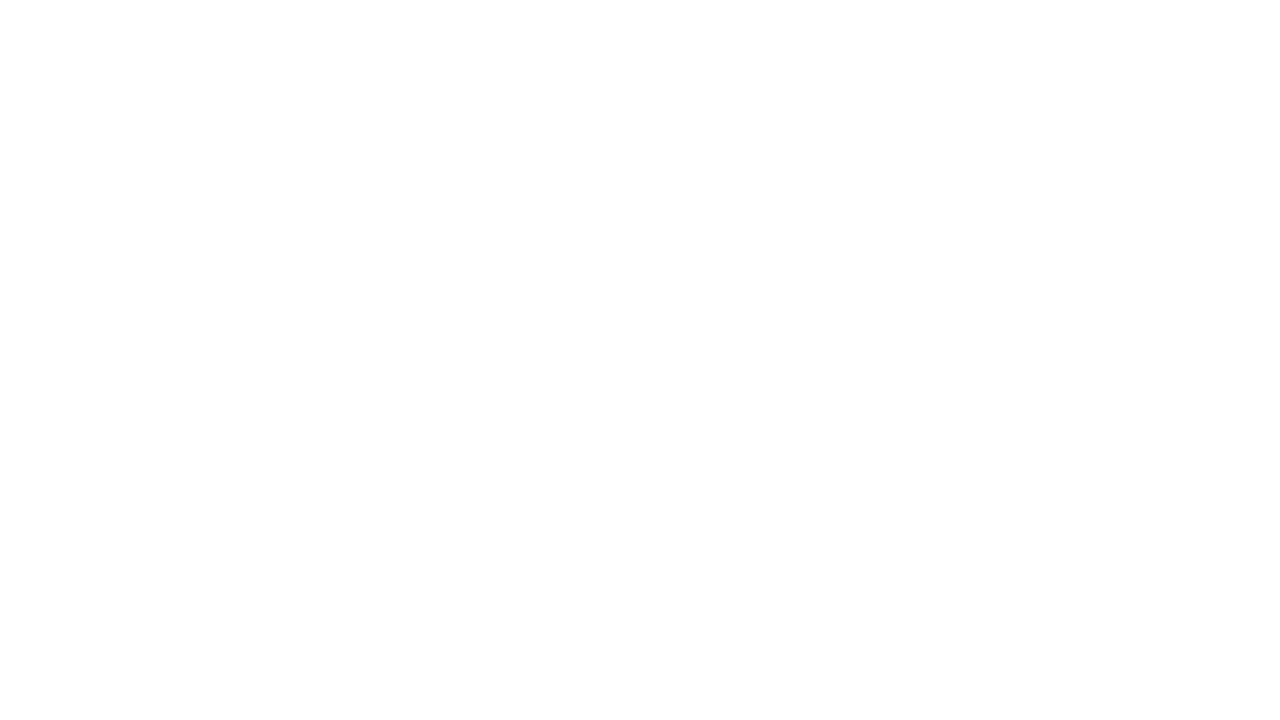